Tests the progress bar by navigating to custom label example

Starting URL: https://jqueryui.com

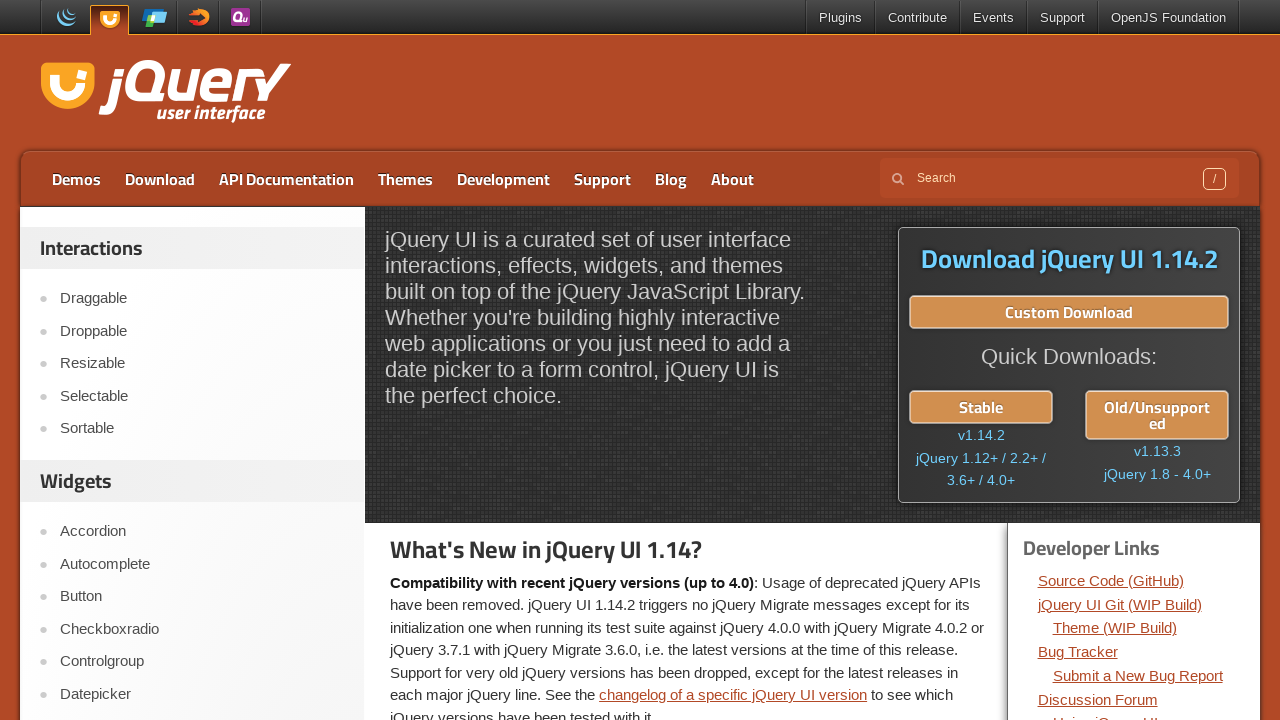

Clicked on Progressbar link at (202, 361) on text=Progressbar
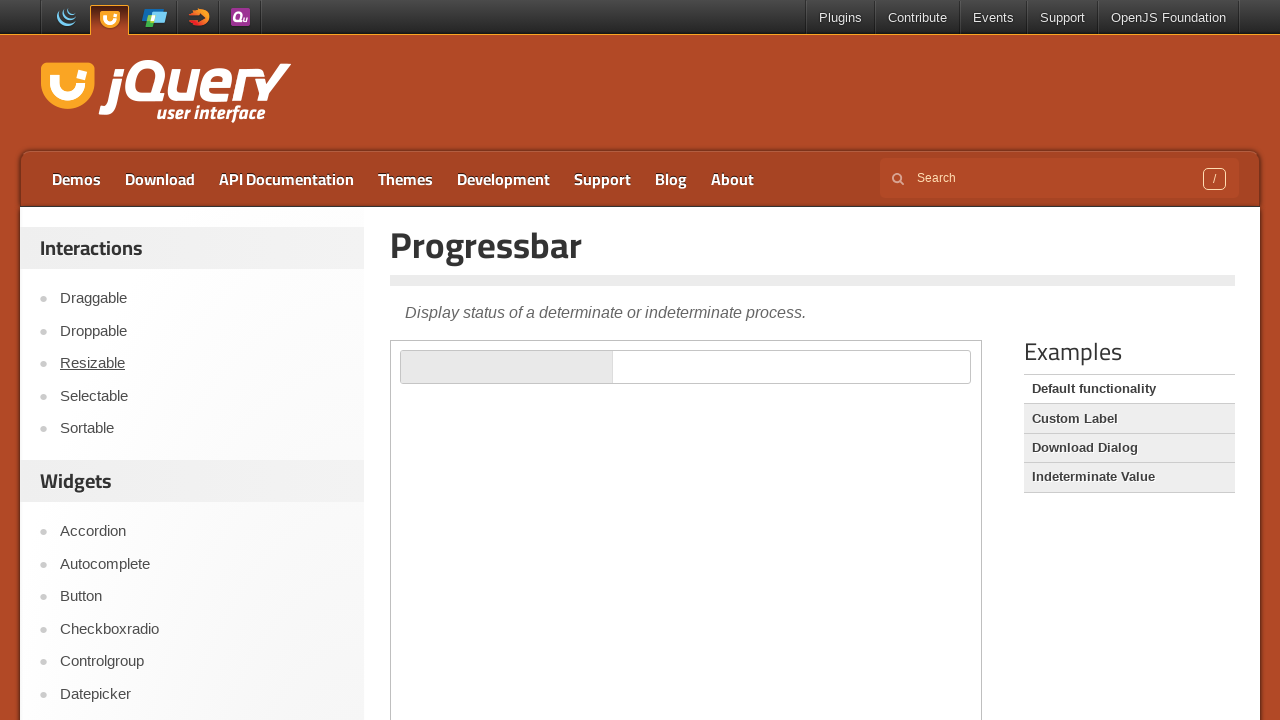

Clicked on Custom Label link to navigate to custom label example at (1129, 419) on text=Custom Label
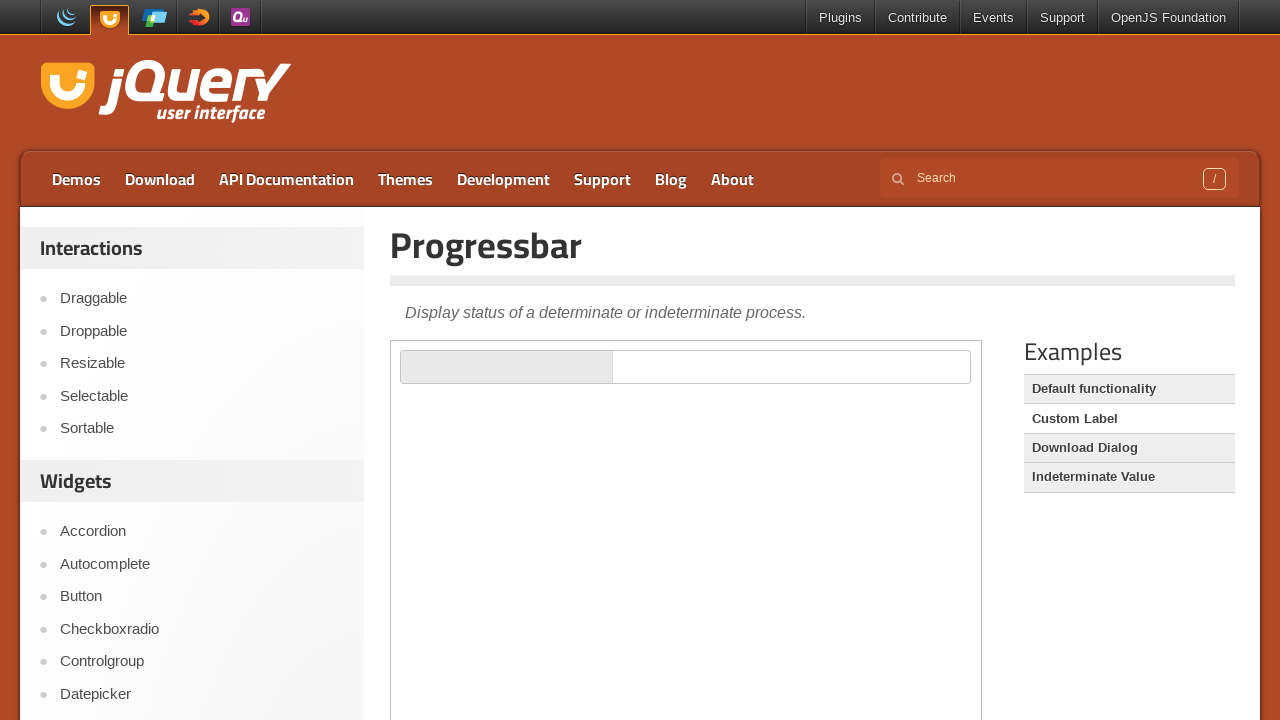

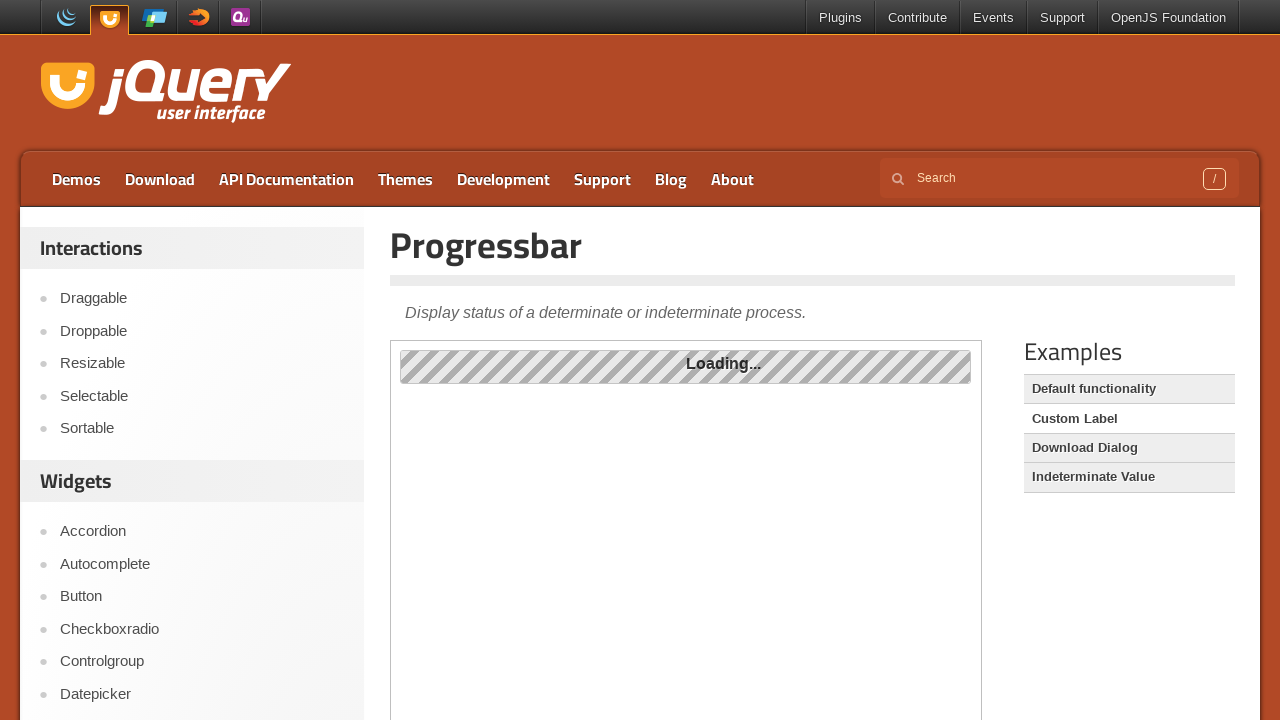